Verifies that contact information including phone number and address are displayed on the contact page

Starting URL: https://dronjo.wopee.io/contact.html

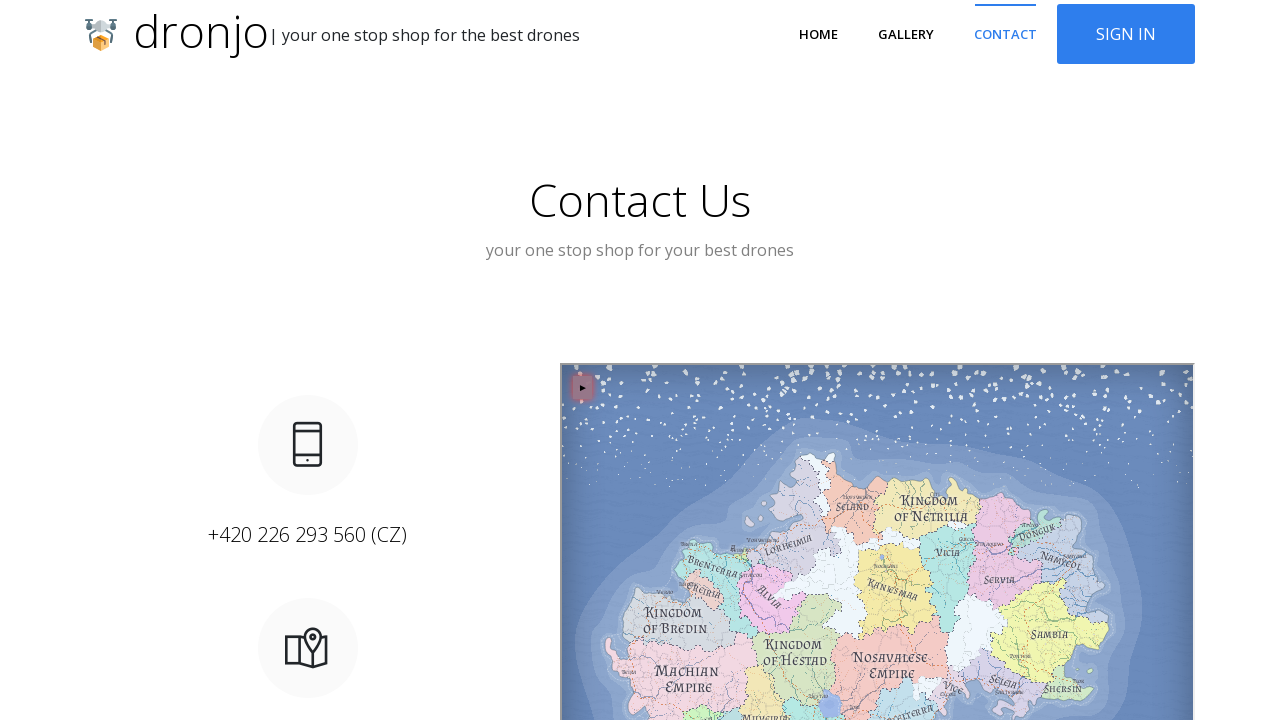

Waited for phone number '+420 226 293 560' to be displayed on contact page
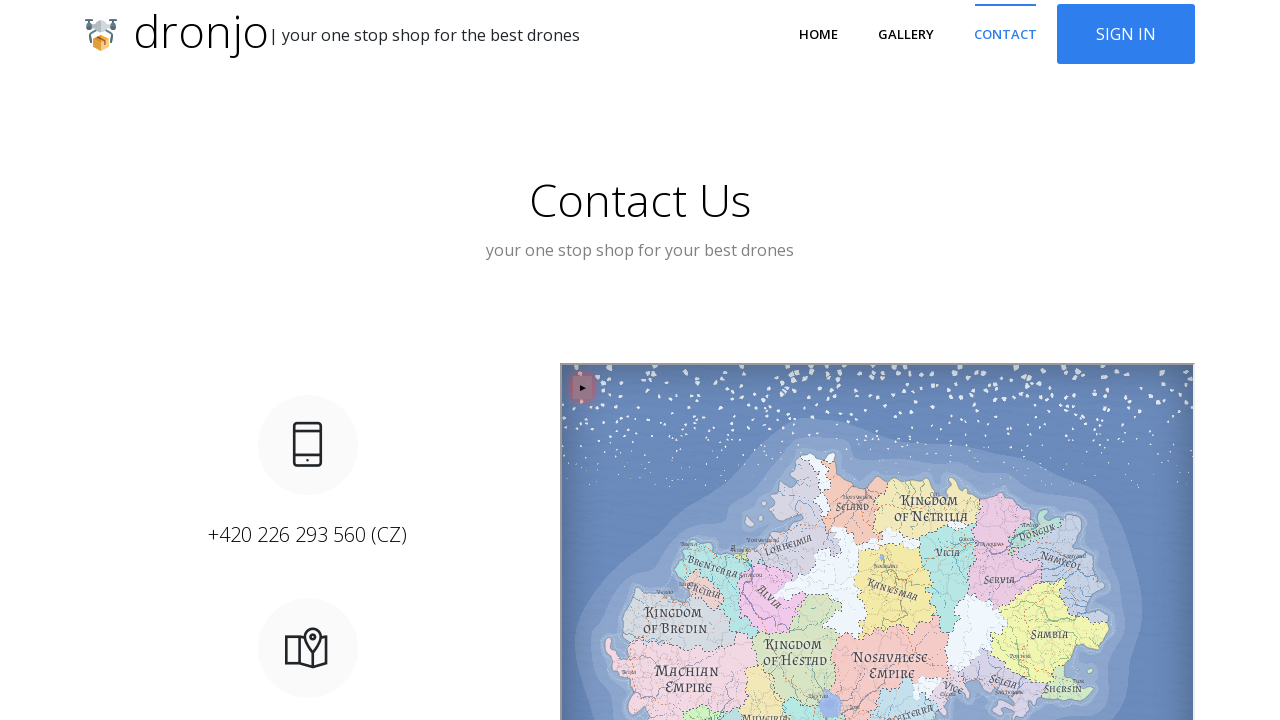

Waited for address 'Budějovická 1550/15a' to be displayed on contact page
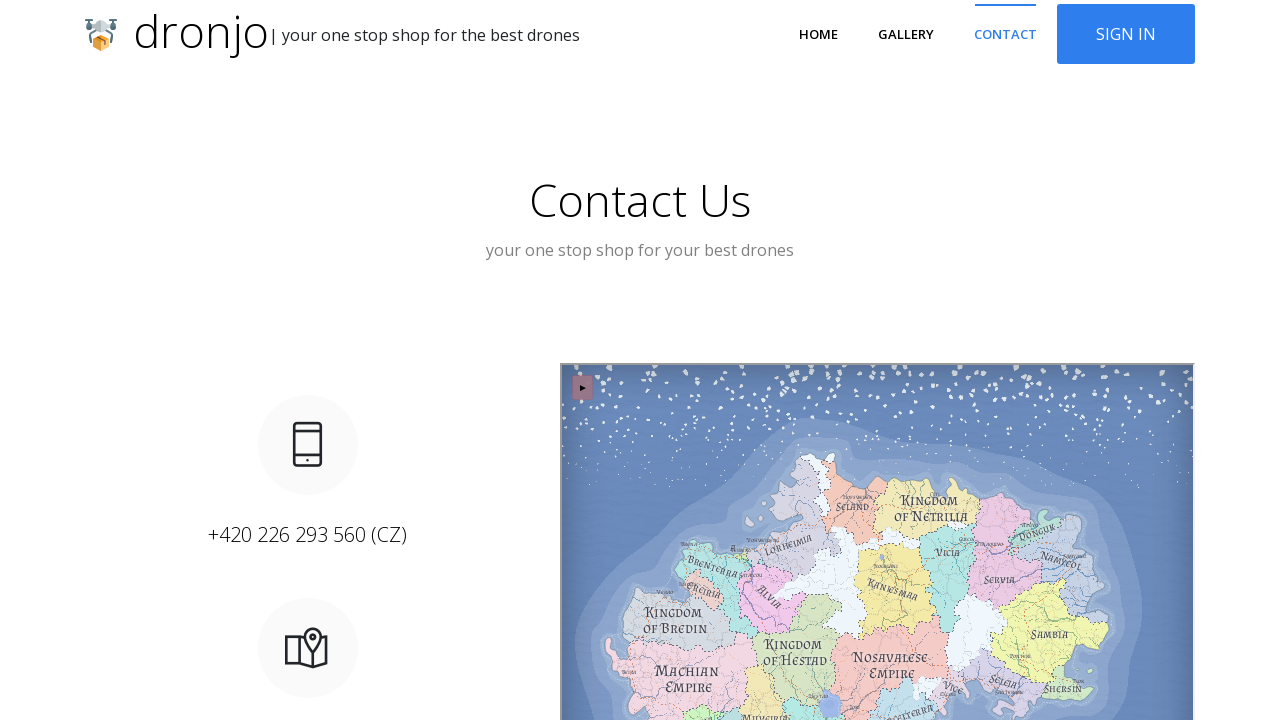

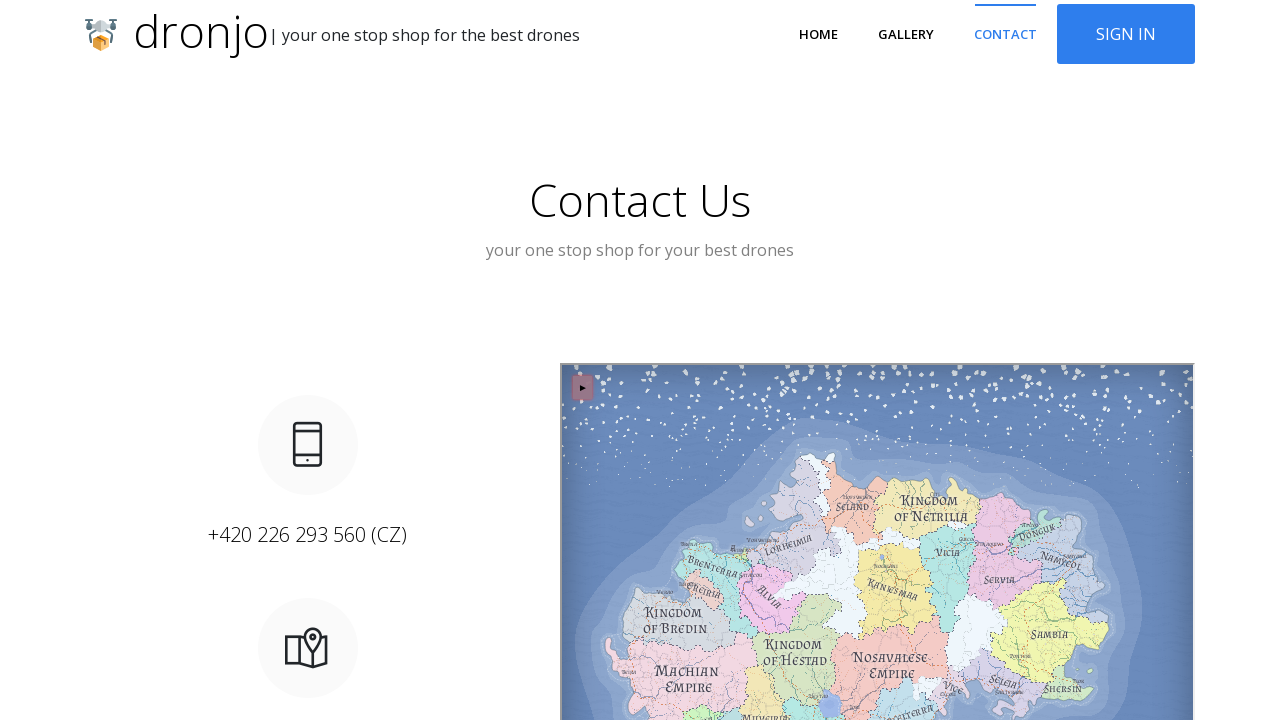